Tests adding vegetables to cart on an e-commerce practice site by clicking add to cart buttons for Brocolli and Cucumber items

Starting URL: https://rahulshettyacademy.com/seleniumPractise/#/

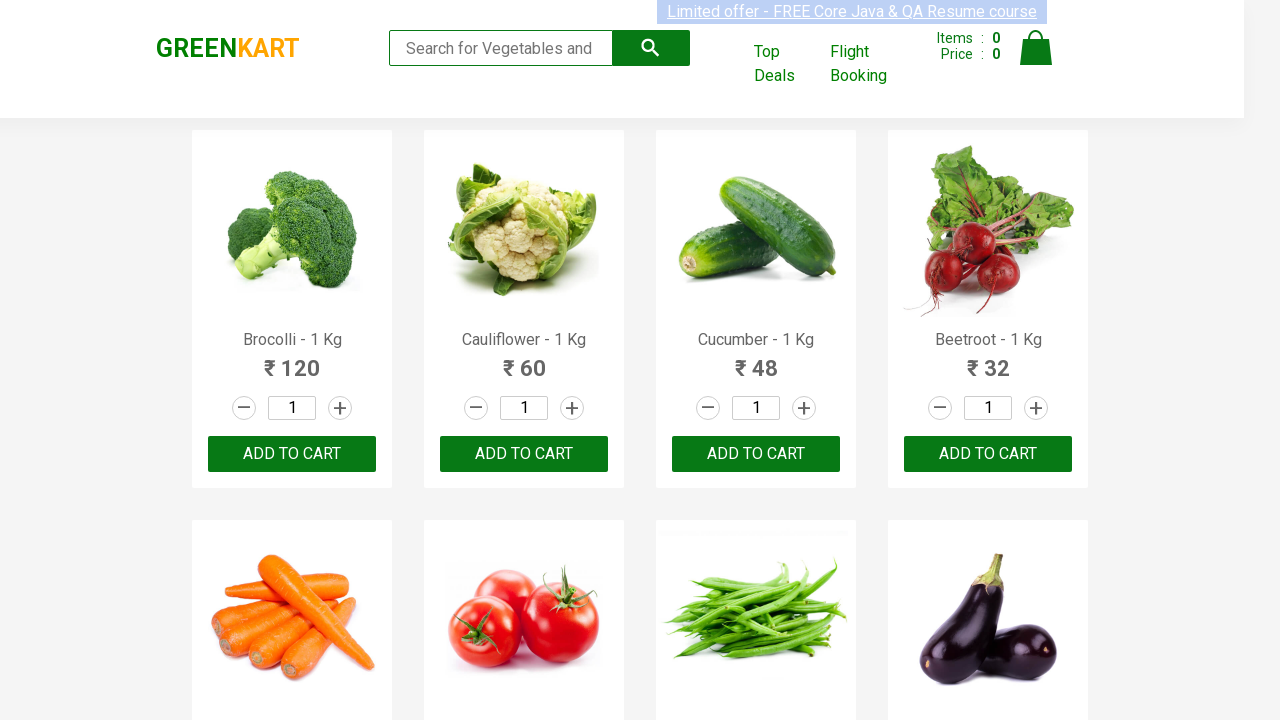

Waited for product elements to load
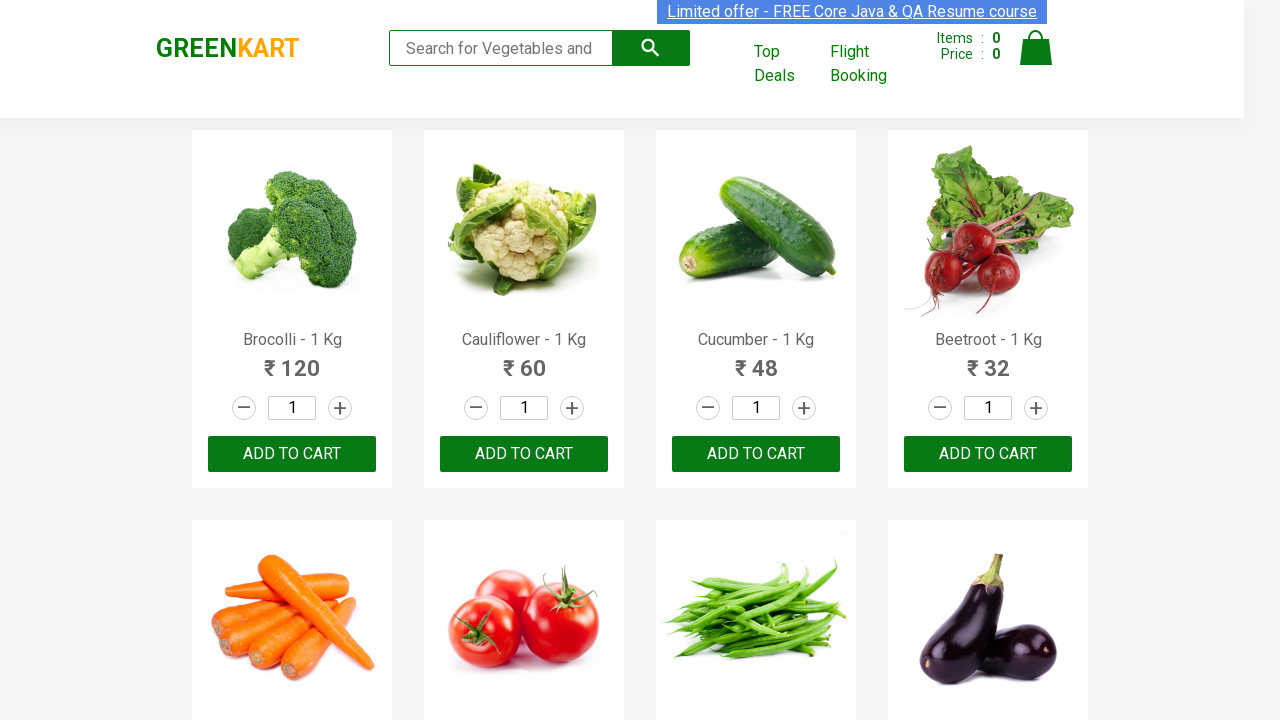

Located Brocolli add to cart button
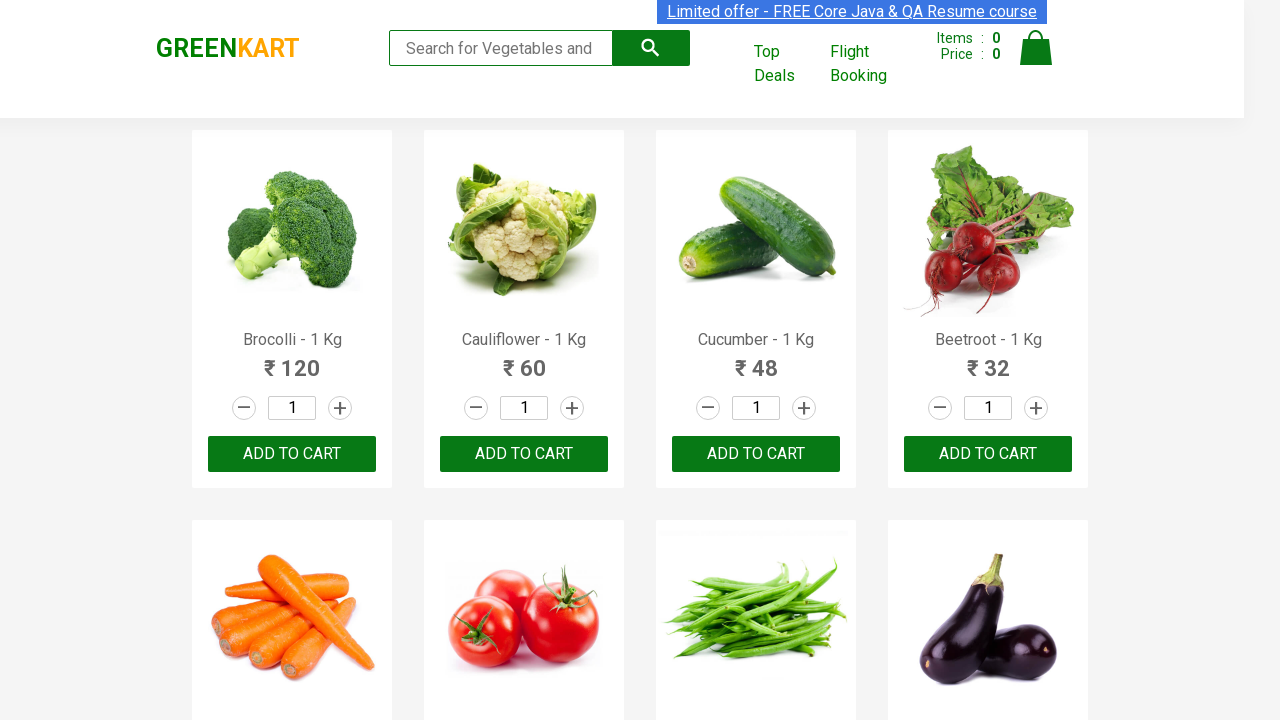

Clicked add to cart button for Brocolli at (292, 454) on xpath=//div[@class='product']/h4[contains(text(), 'Brocolli')]/parent::div//butt
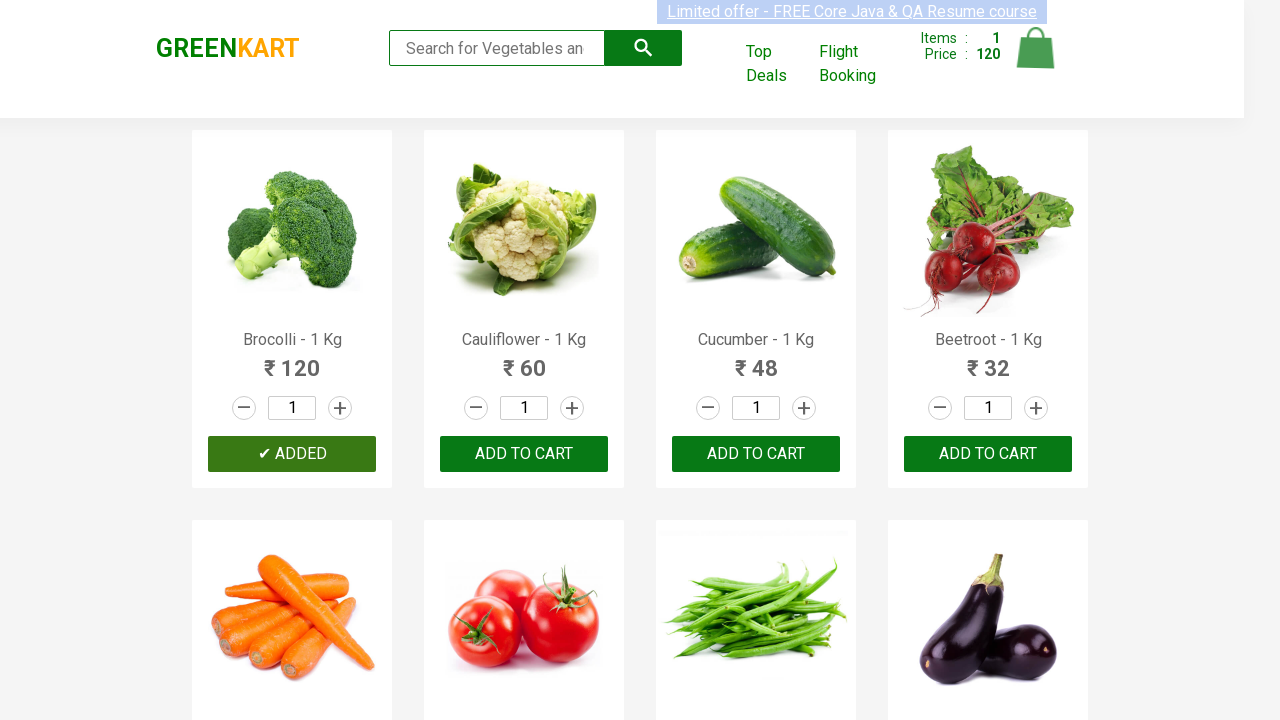

Located Cucumber add to cart button
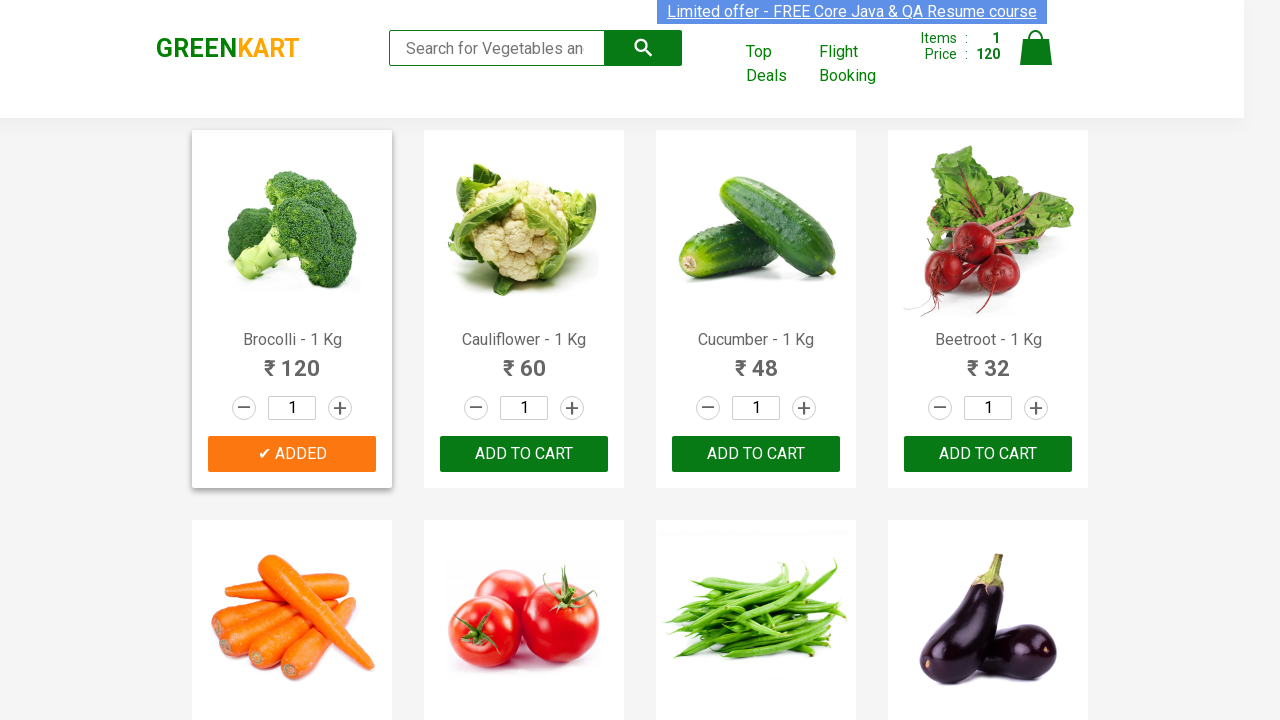

Clicked add to cart button for Cucumber at (756, 454) on xpath=//div[@class='product']/h4[contains(text(), 'Cucumber')]/parent::div//butt
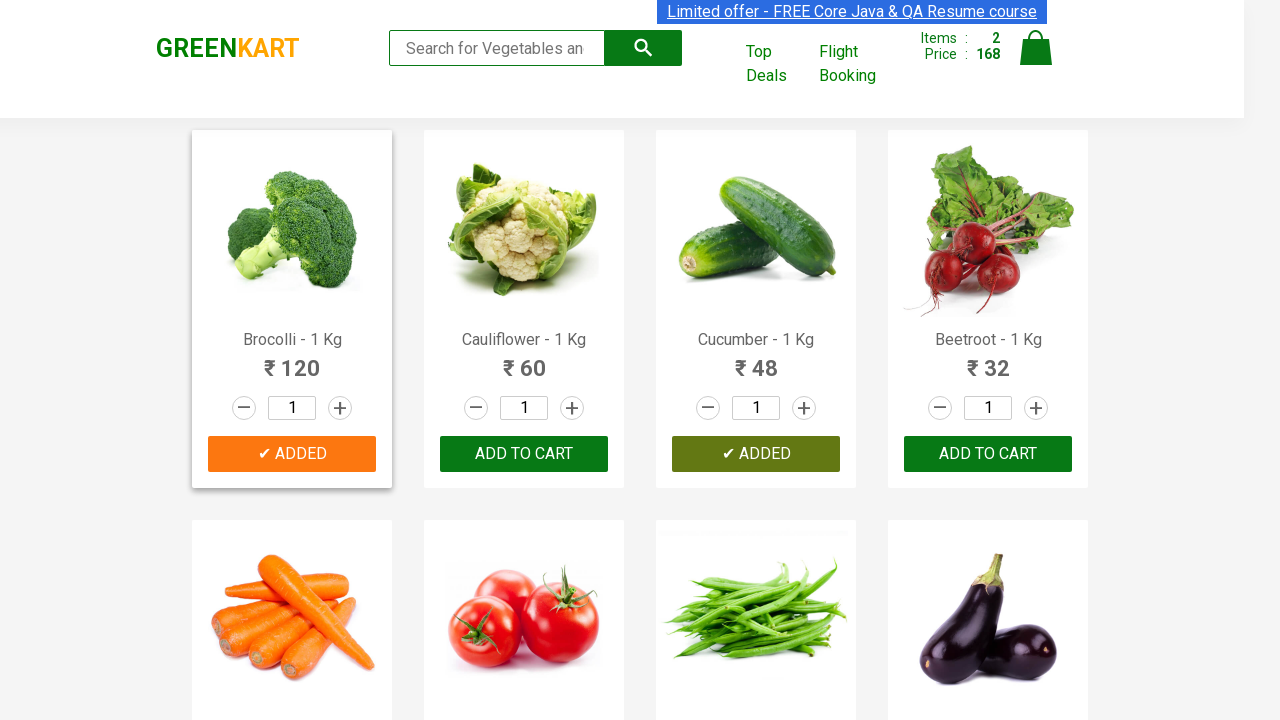

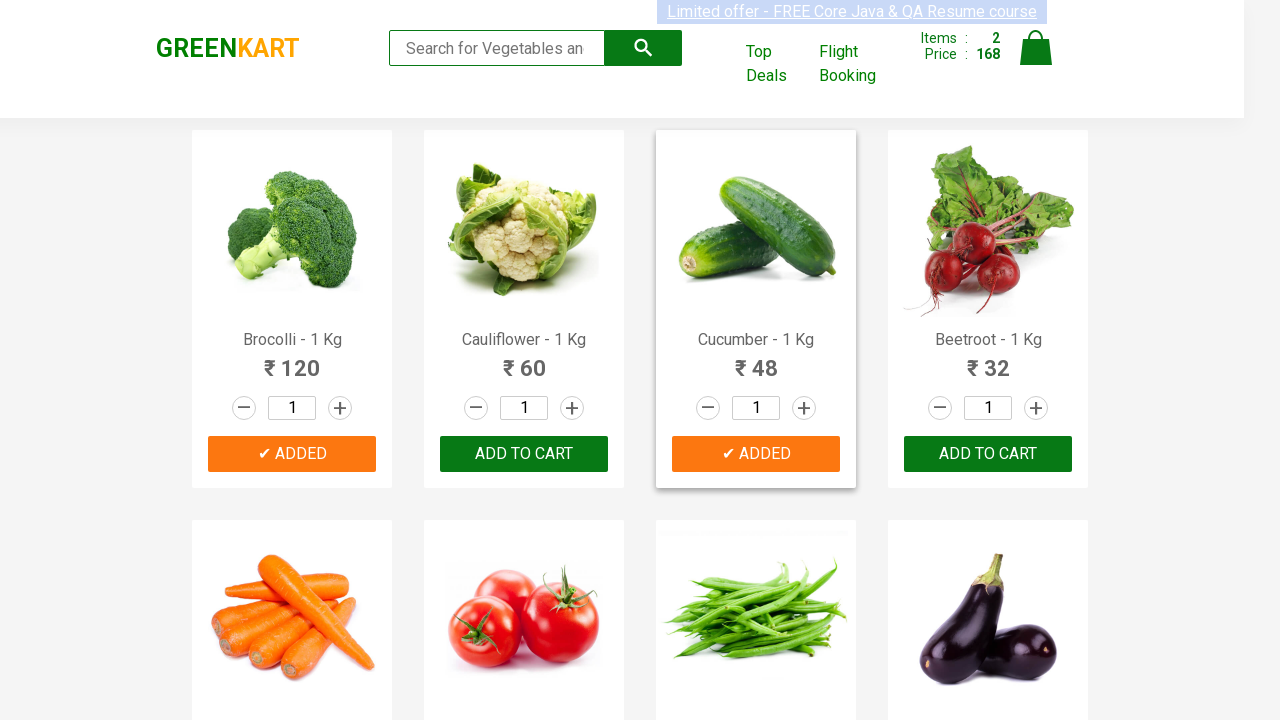